Tests select dropdown functionality on a web form by navigating to the form, verifying default selection, and selecting options by index and value

Starting URL: https://bonigarcia.dev/selenium-webdriver-java/

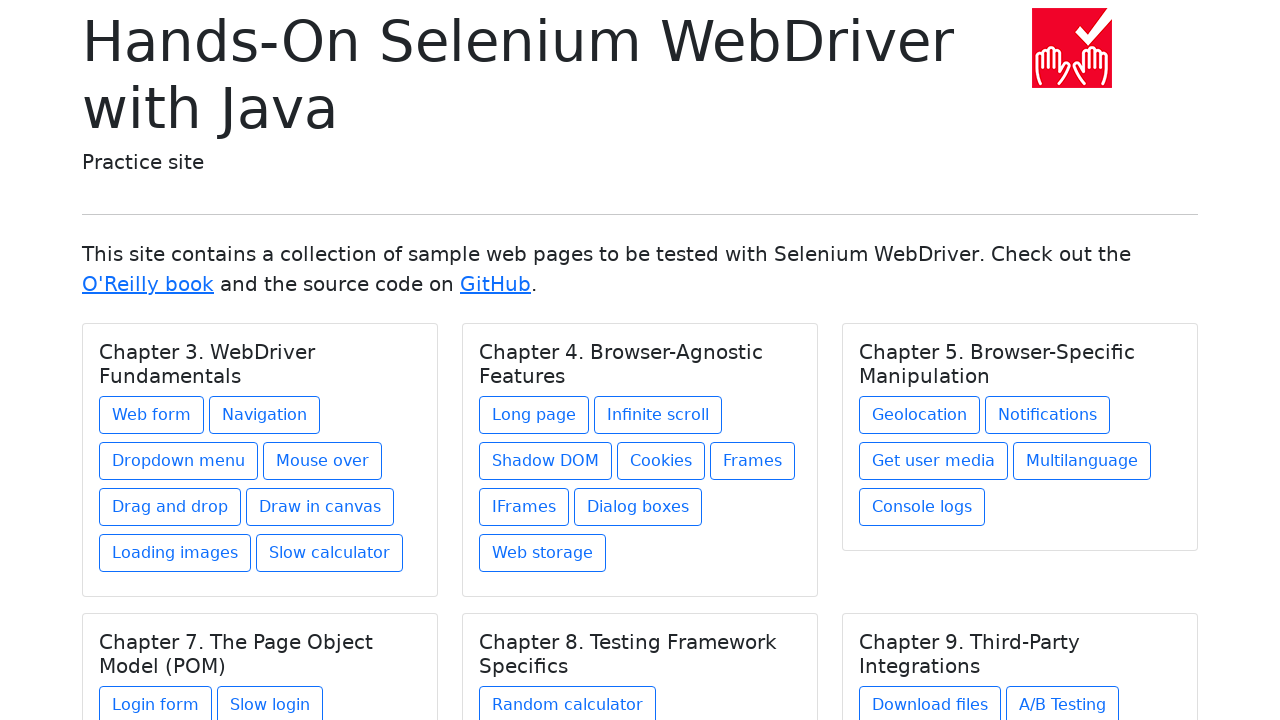

Clicked on web form link at (152, 415) on a[href='web-form.html']
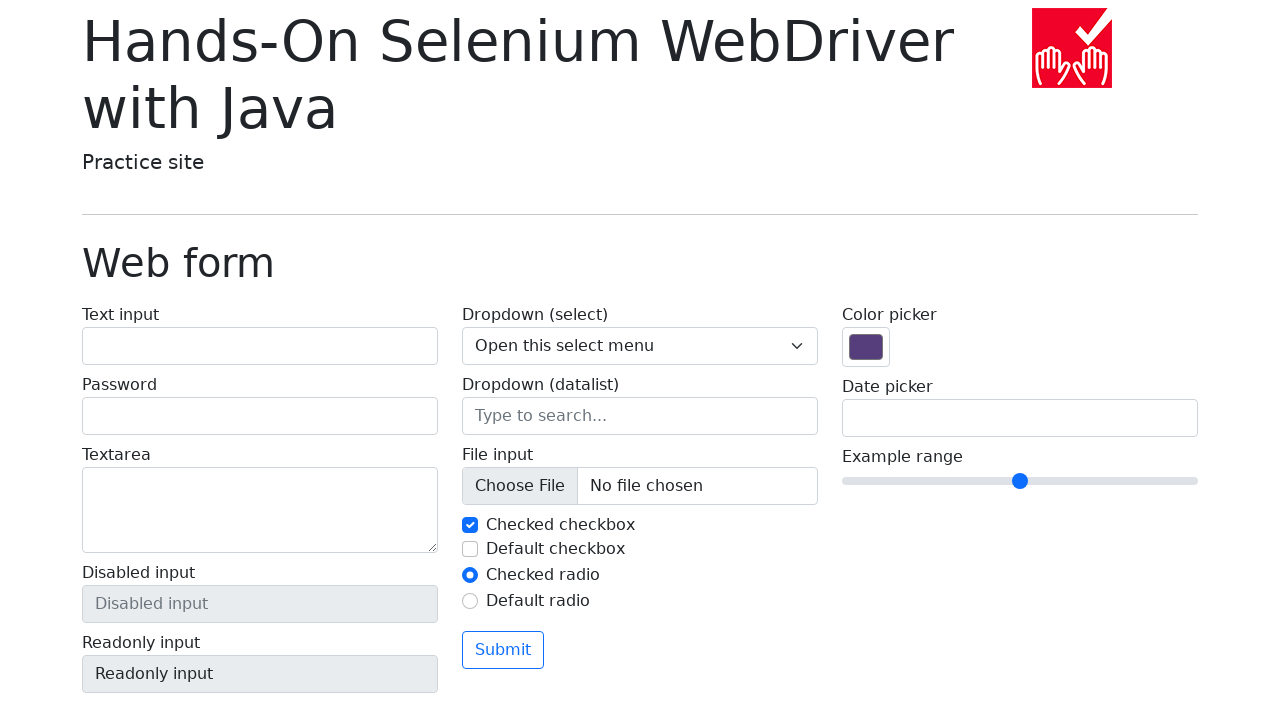

Form loaded and select dropdown is visible
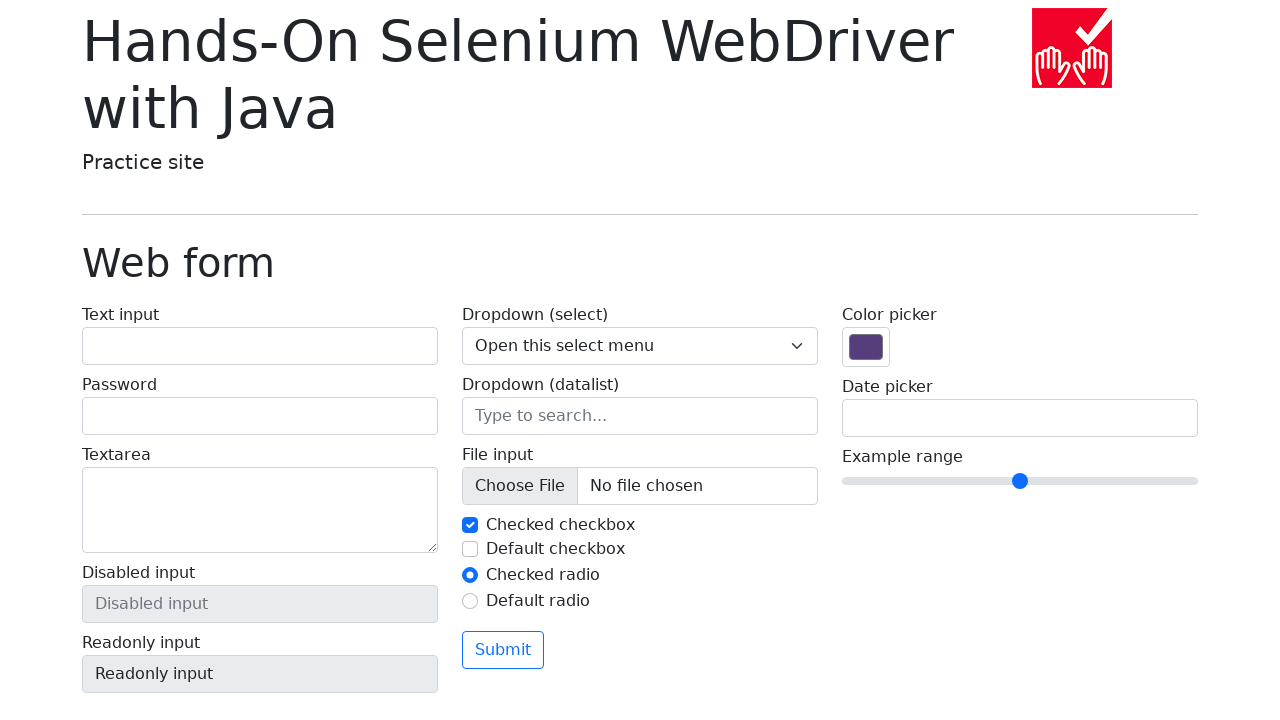

Selected option by index 2 (Two) from dropdown on select[name='my-select']
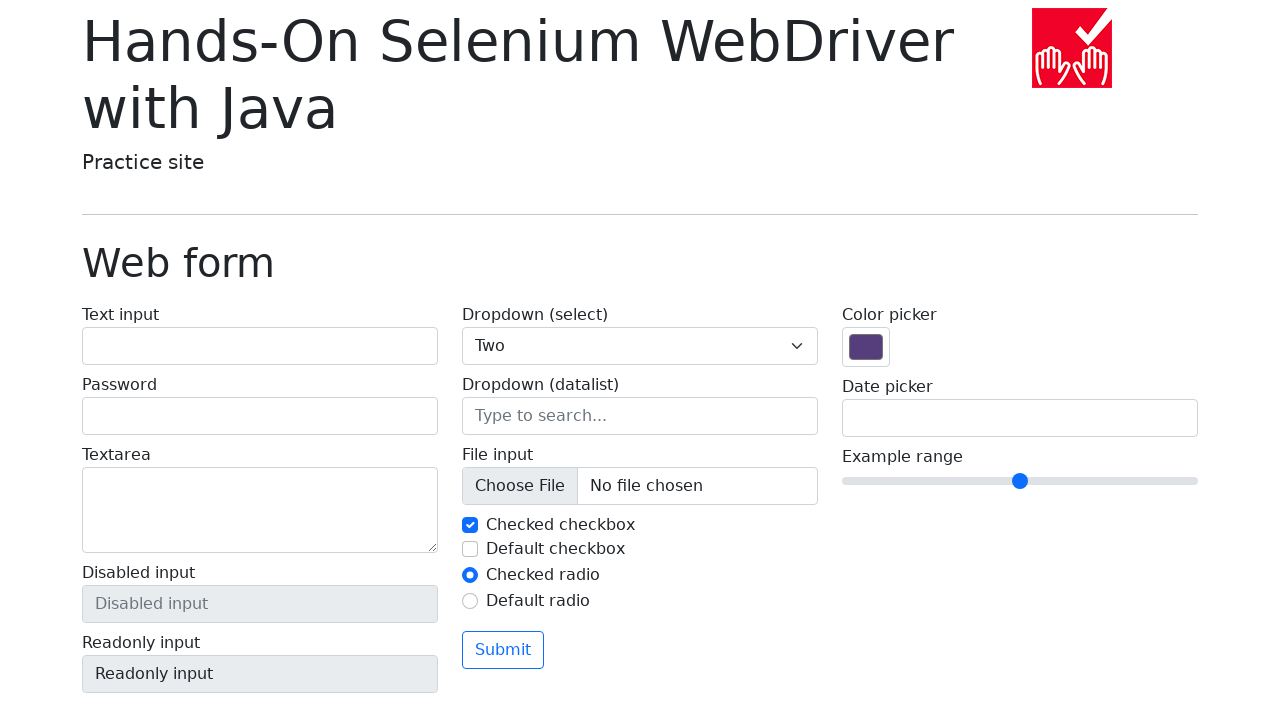

Selected option by value '3' (Three) from dropdown on select[name='my-select']
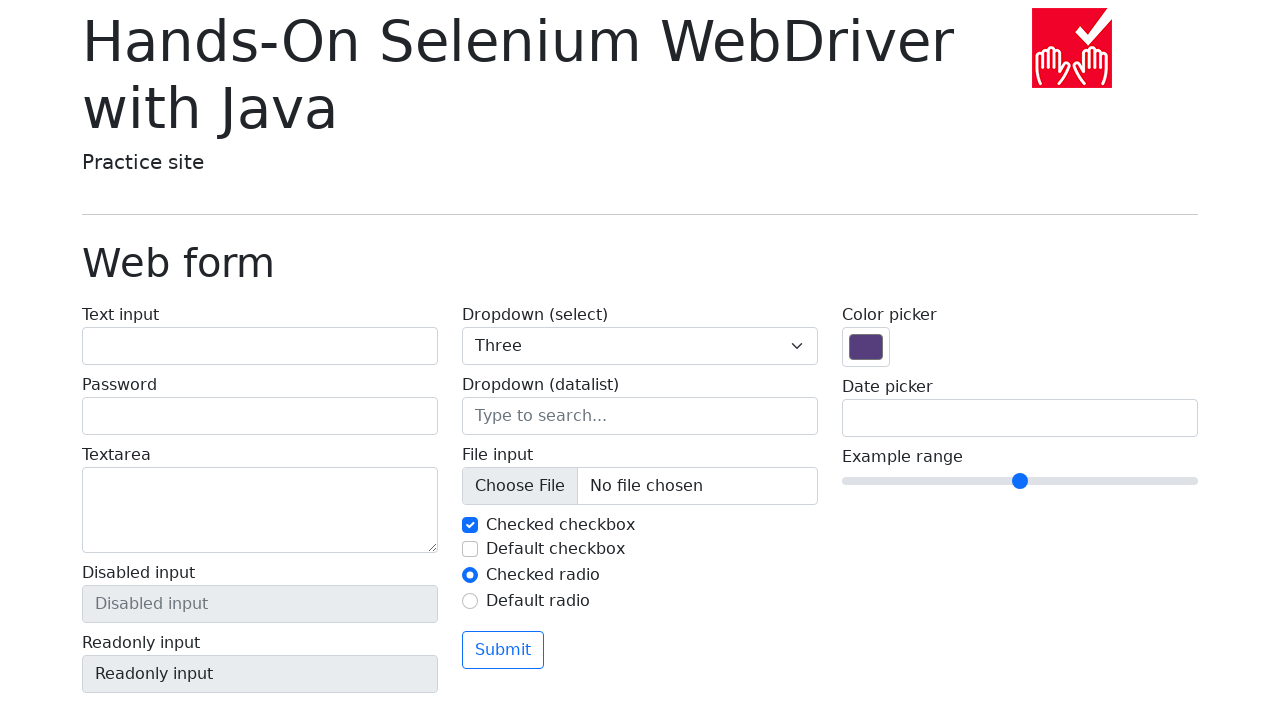

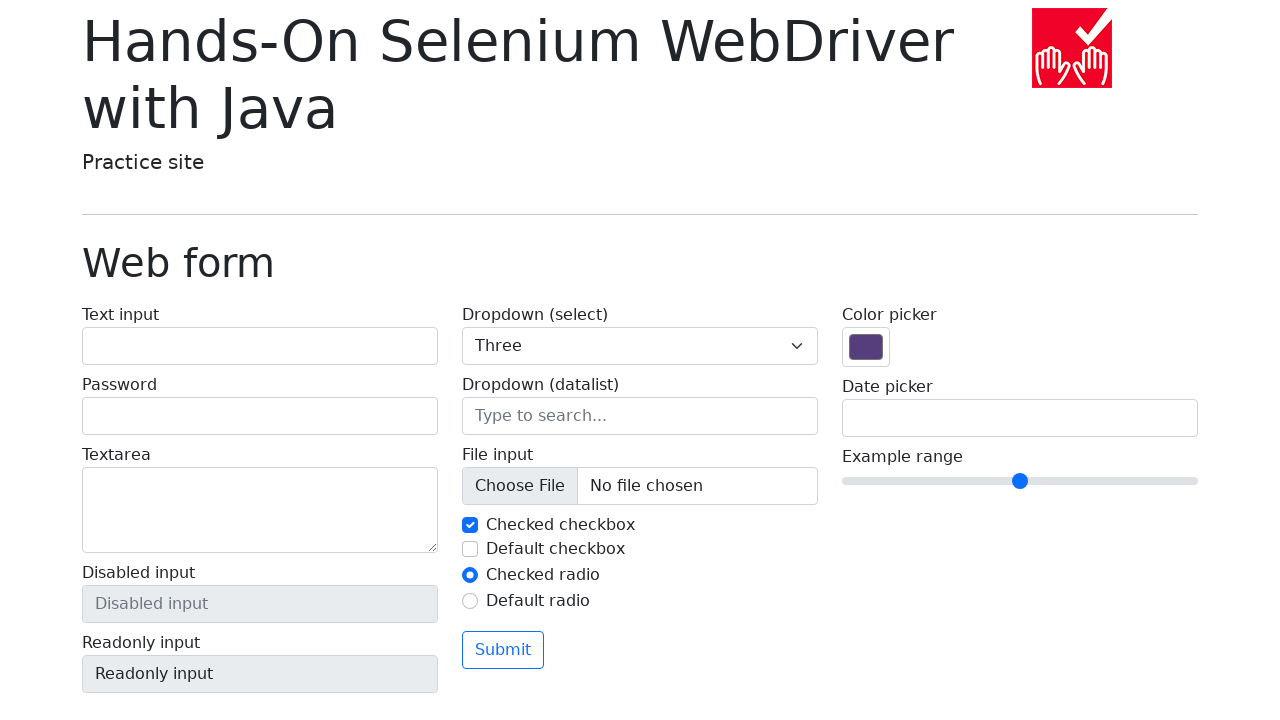